Tests text input functionality on a demo QA form by typing a username into the userName text field

Starting URL: https://demoqa.com/text-box

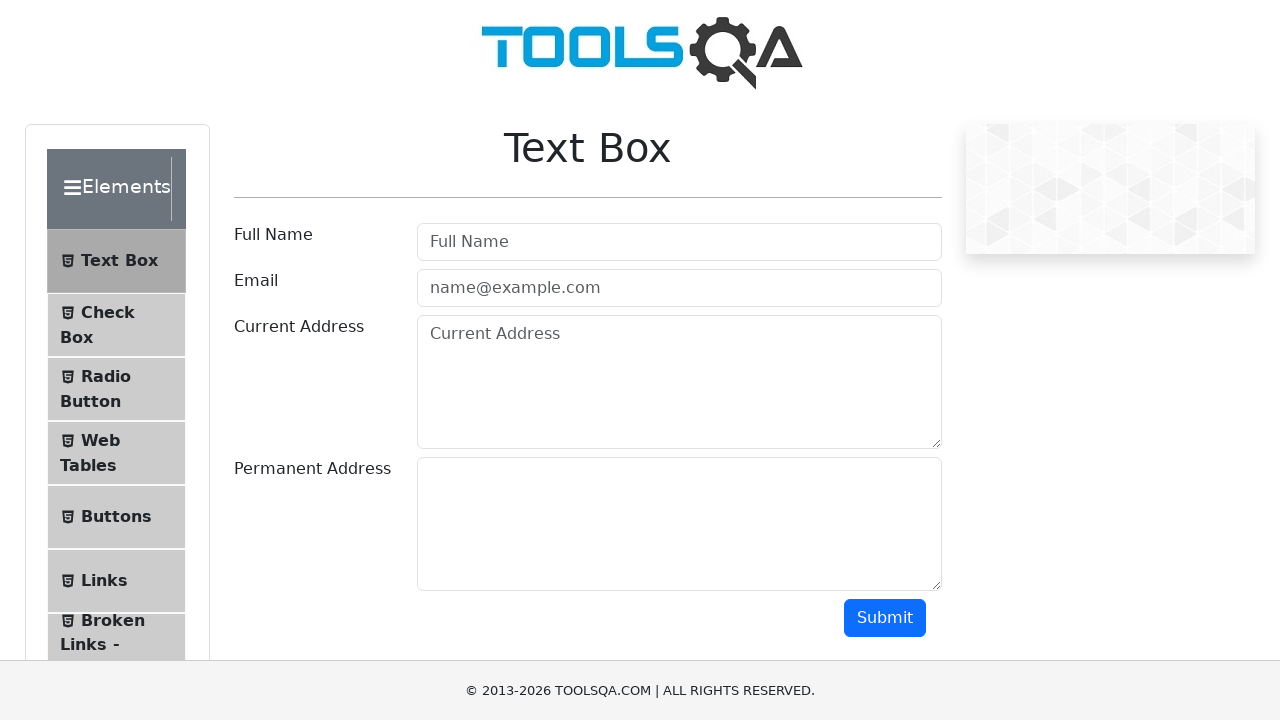

Filled userName text field with 'daenarys' on #userName
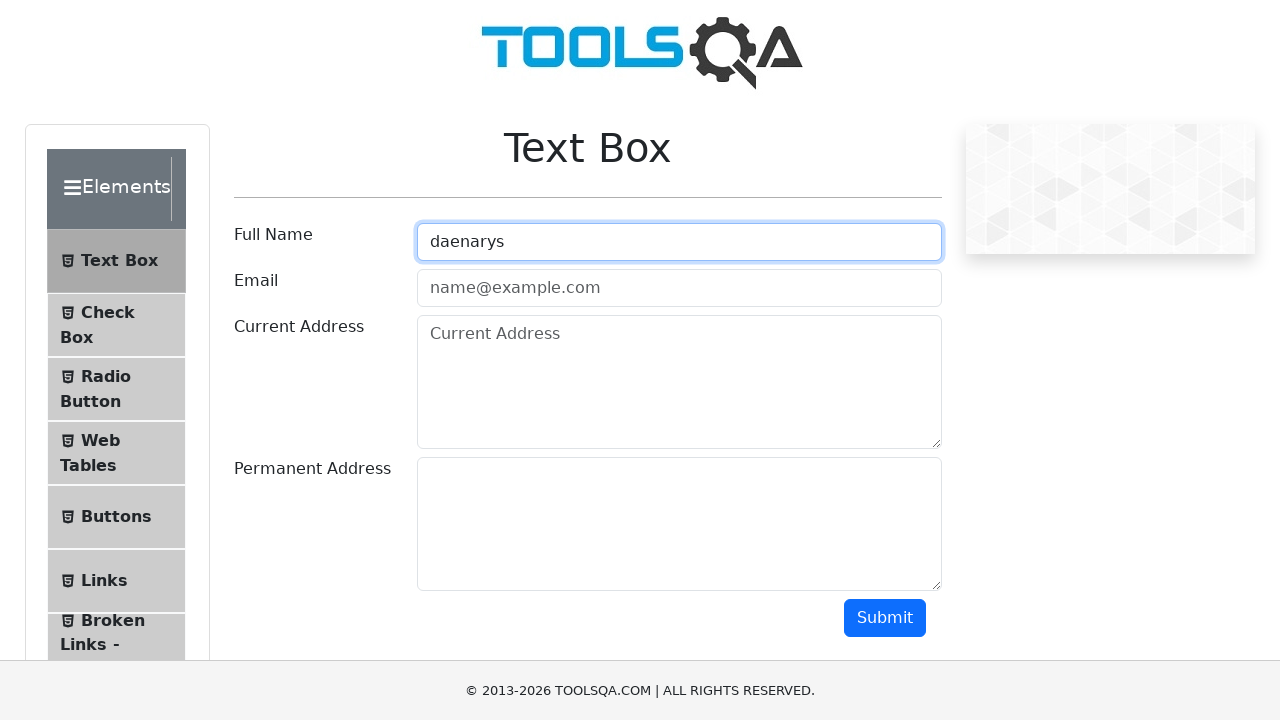

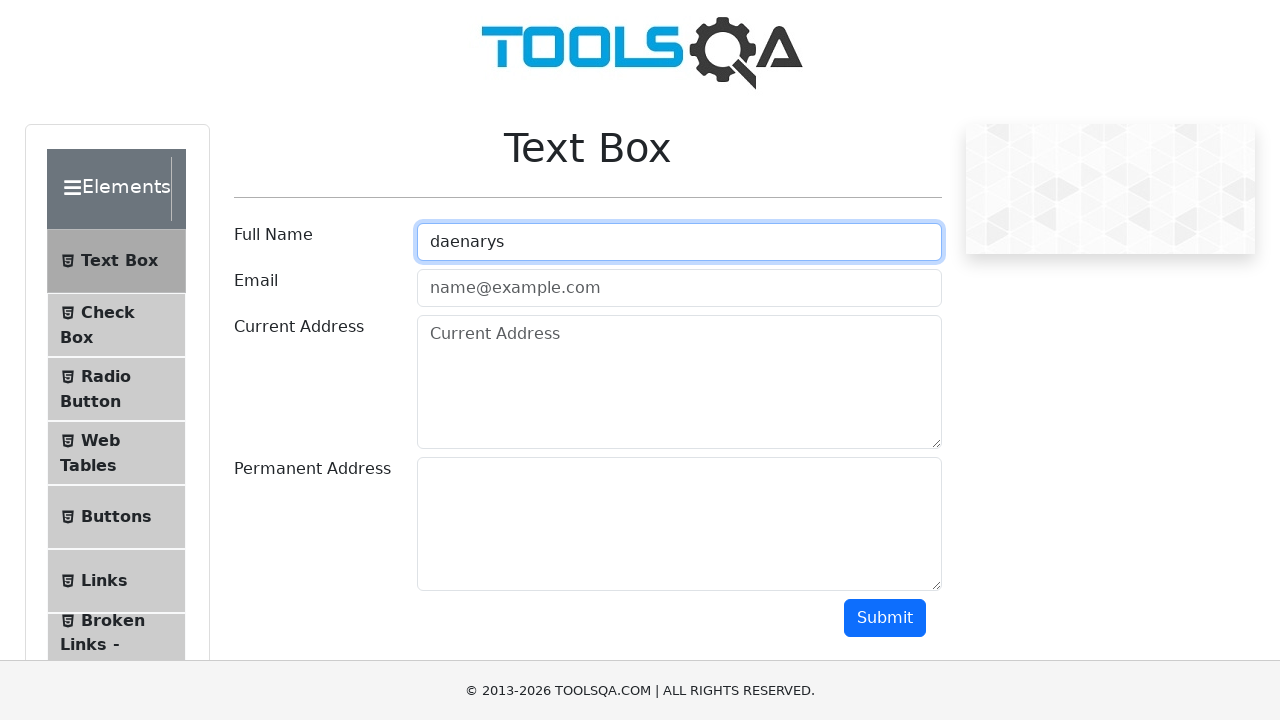